Navigates to JPL Space image gallery and clicks the button to view the full-size featured image

Starting URL: https://data-class-jpl-space.s3.amazonaws.com/JPL_Space/index.html

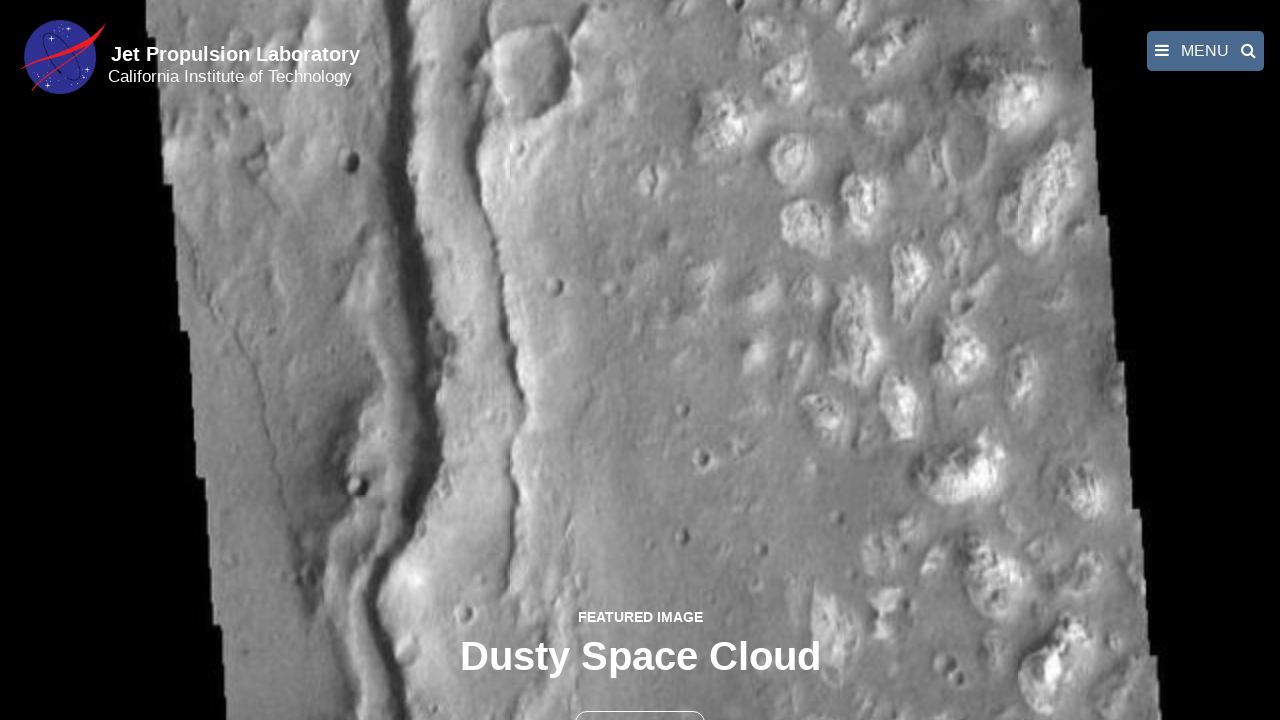

Navigated to JPL Space image gallery
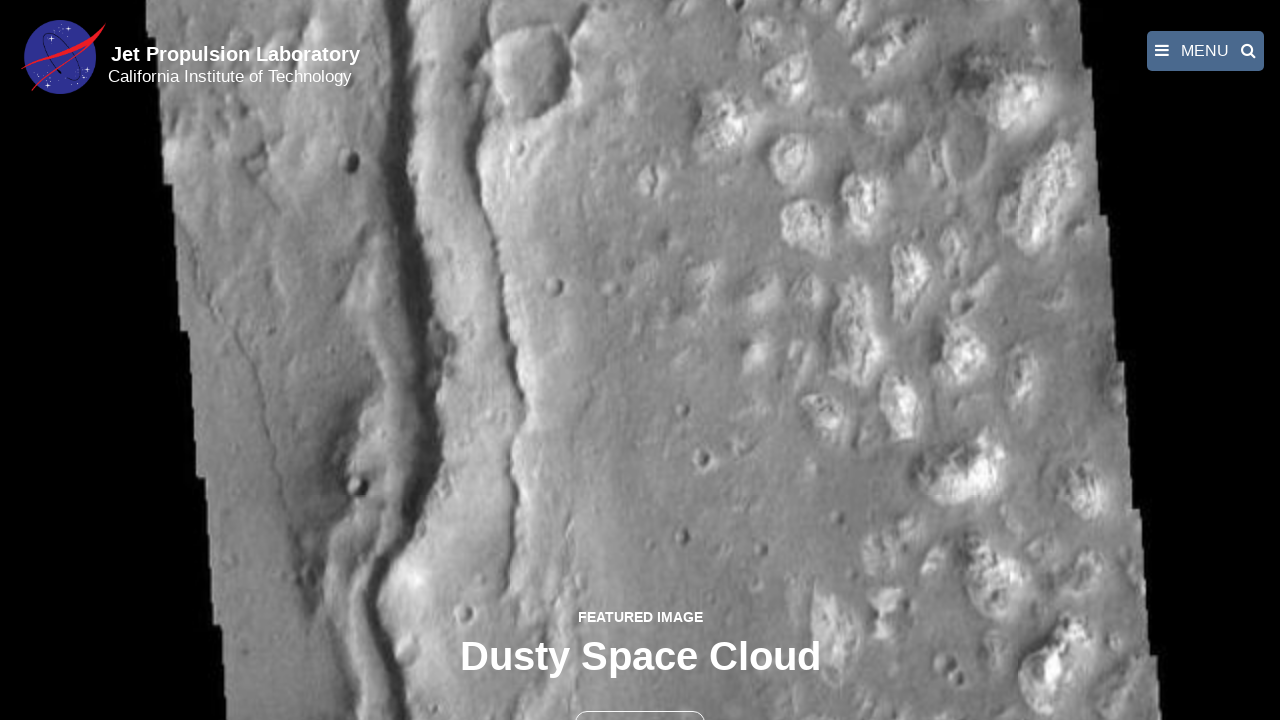

Clicked the button to view full-size featured image at (640, 699) on button >> nth=1
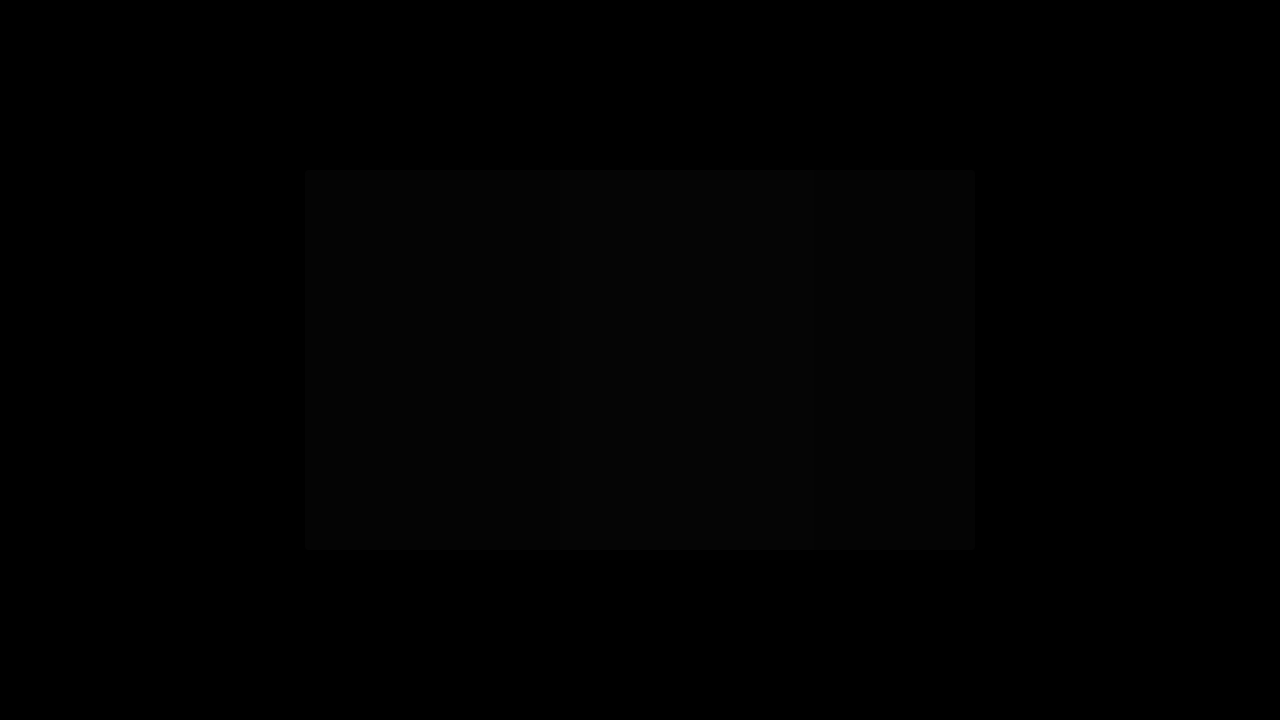

Full-size featured image loaded and displayed
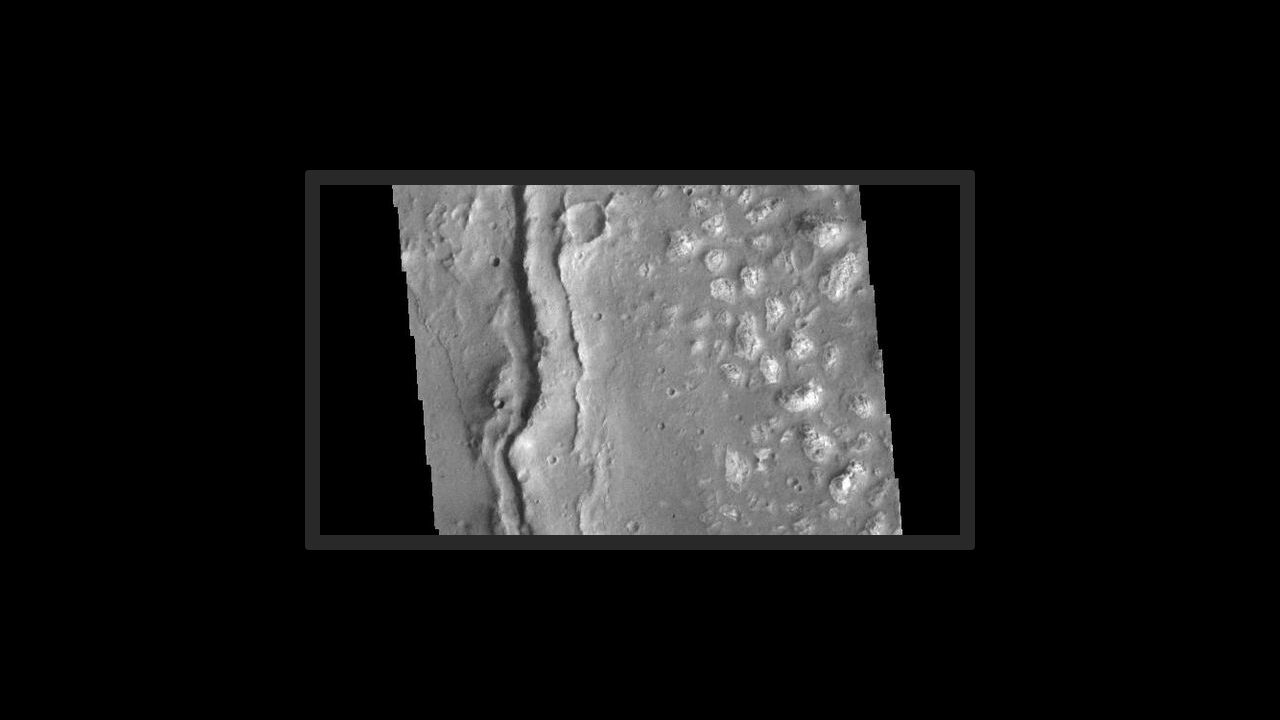

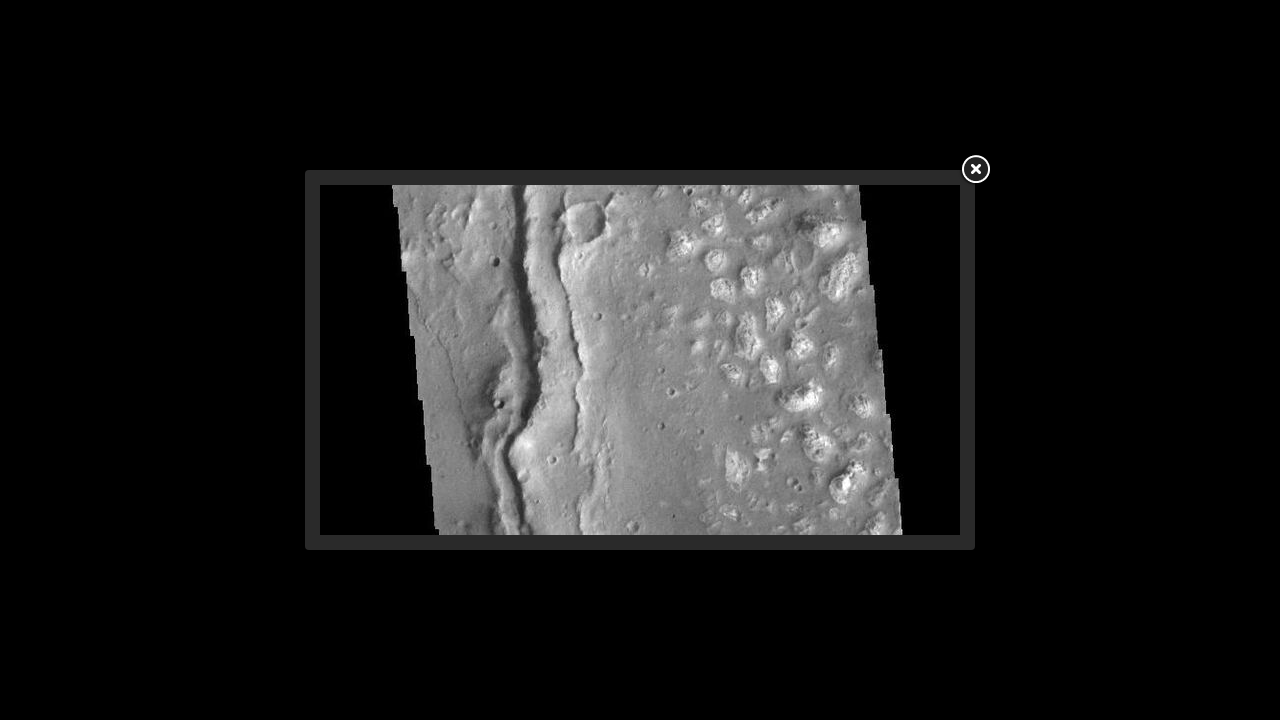